Waits for price to reach $100, then clicks book button, calculates a mathematical formula based on displayed value, and submits the answer

Starting URL: http://suninjuly.github.io/explicit_wait2.html

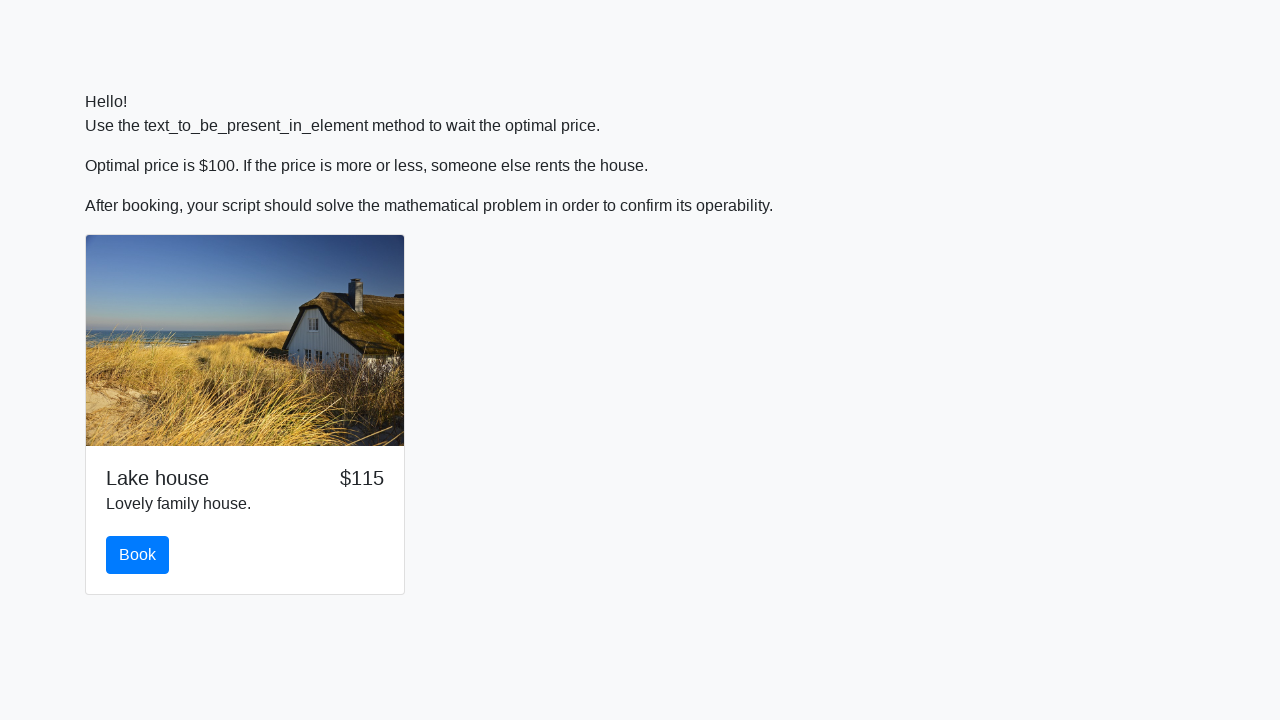

Waited for price to reach $100
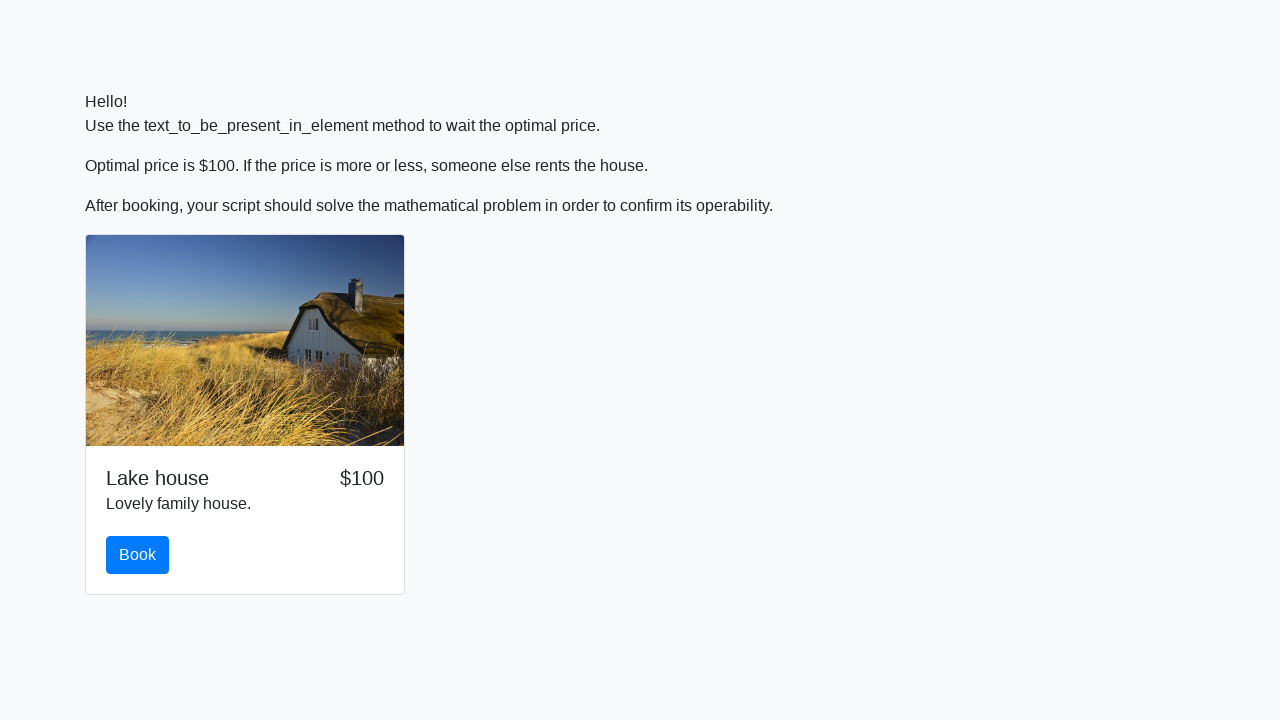

Clicked the book button at (138, 555) on #book
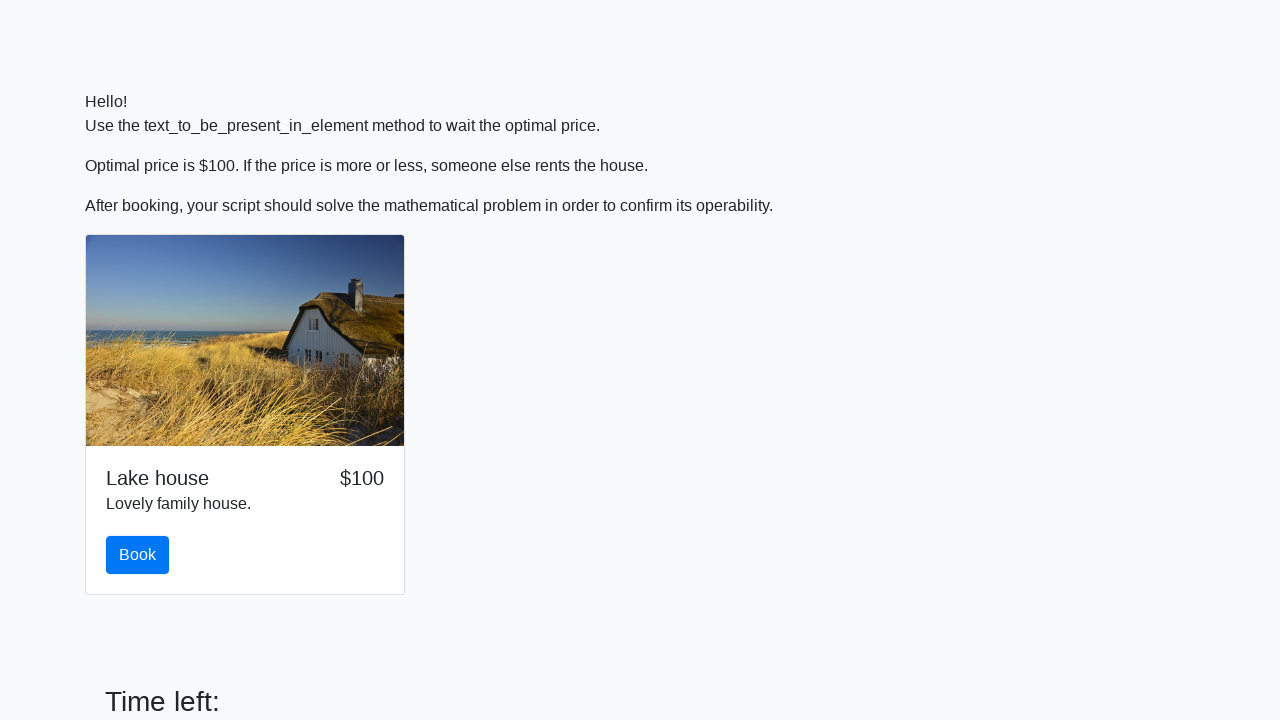

Retrieved input value for calculation: 971
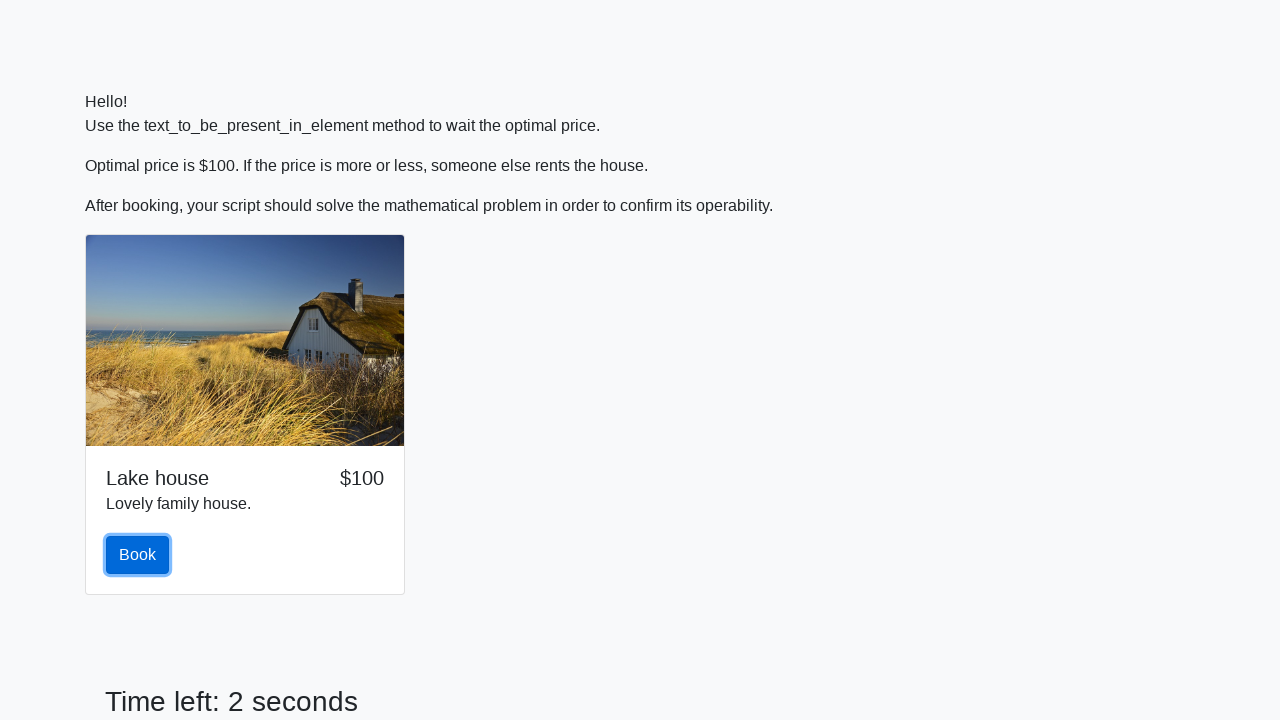

Calculated formula result: log(12*sin(971)) = 1.0797949708138432
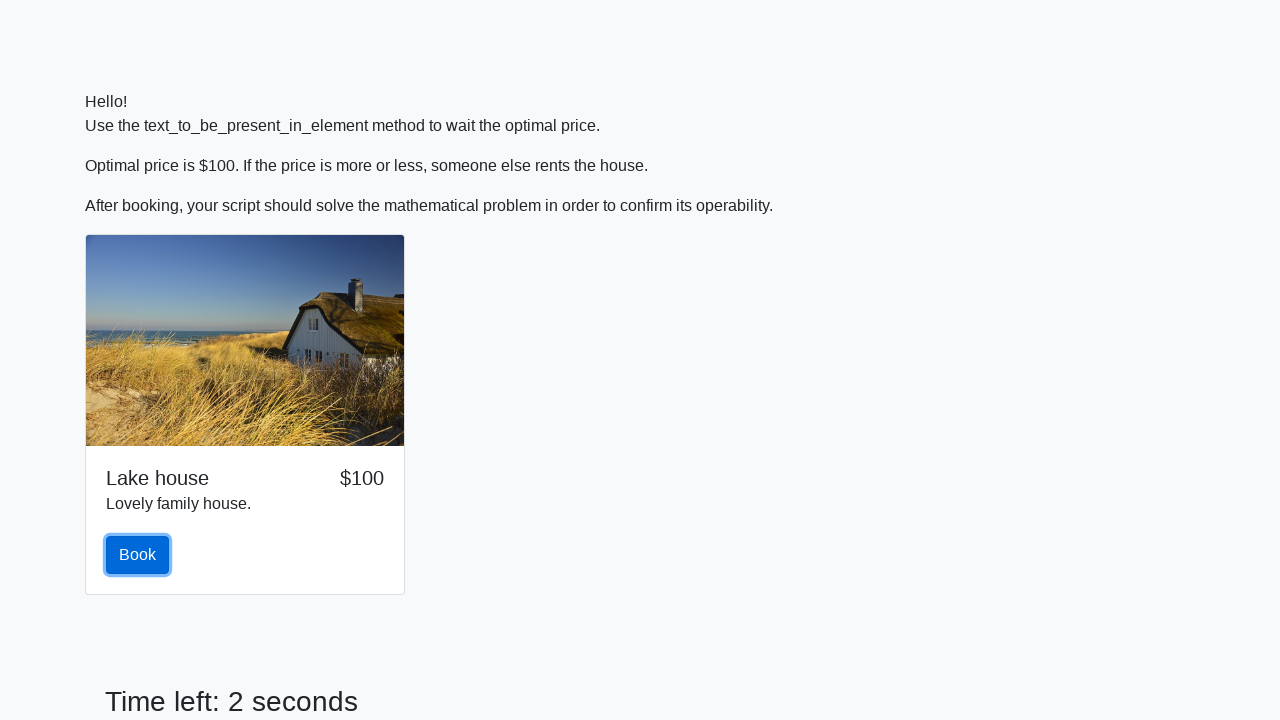

Filled answer field with calculated value: 1.0797949708138432 on #answer
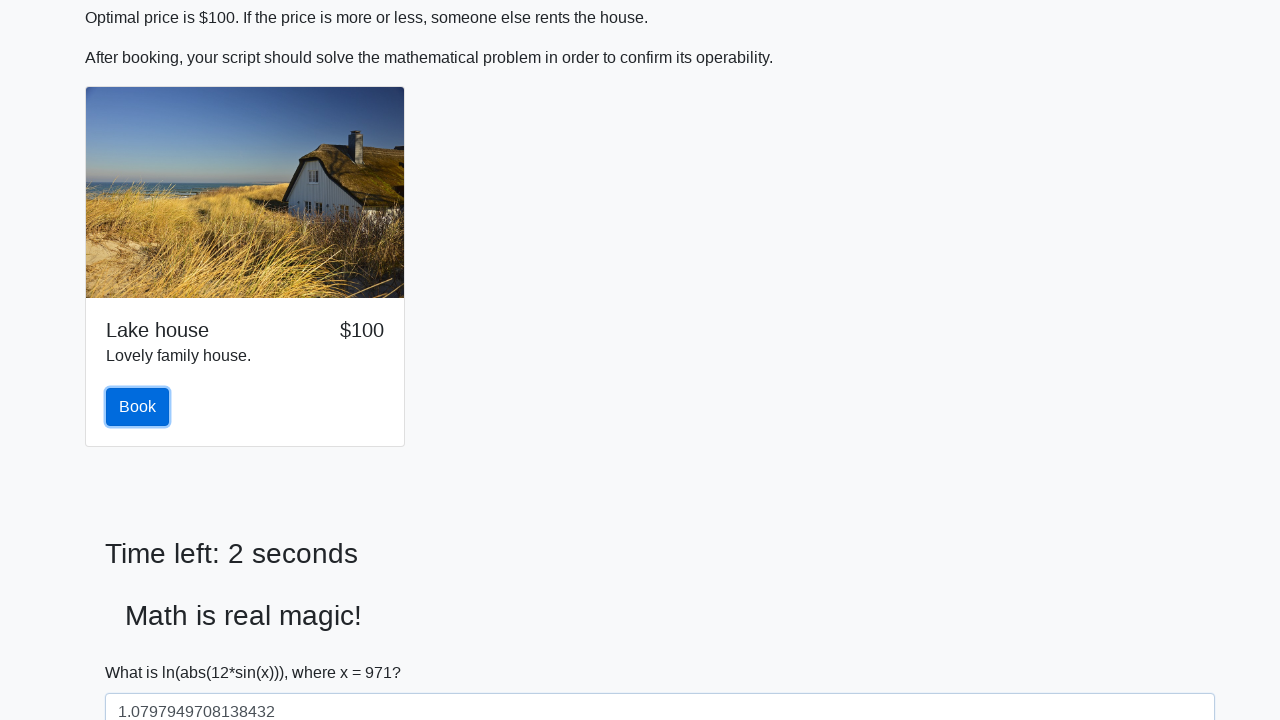

Clicked solve button to submit the answer at (143, 651) on #solve
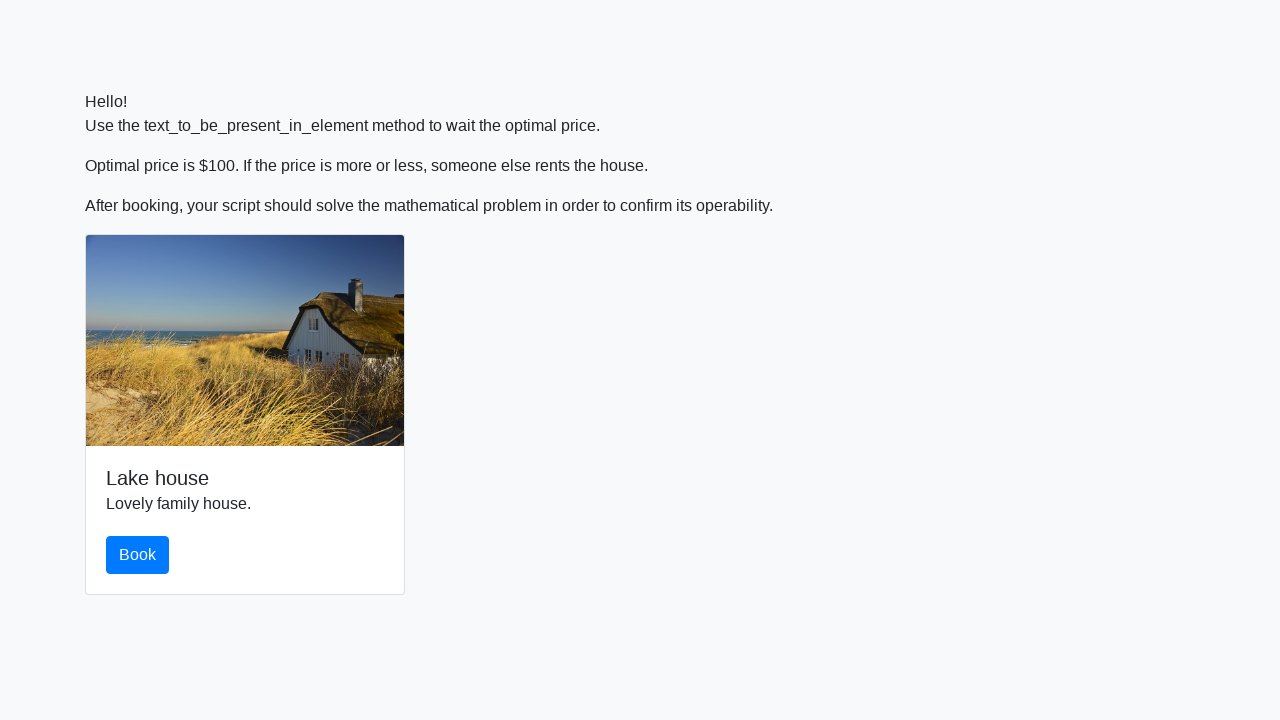

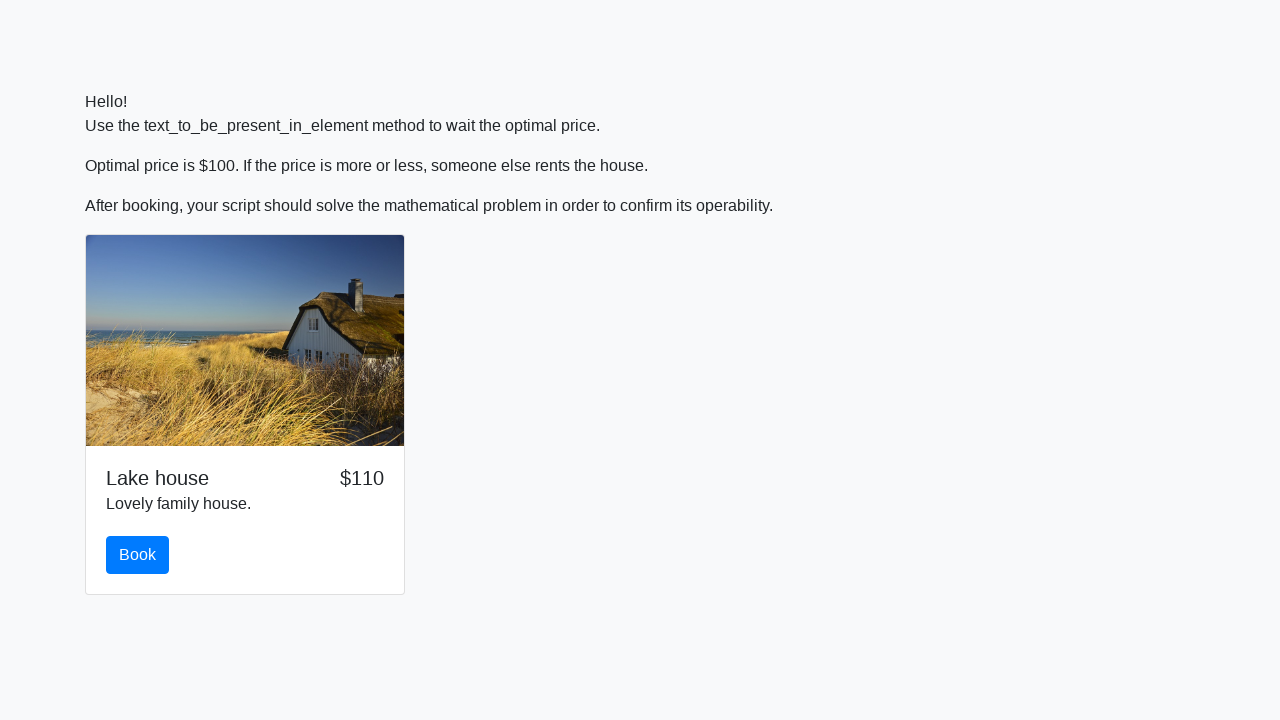